Tests fragment navigation by navigating to an anchor link on the same page

Starting URL: https://www.selenium.dev/selenium/web/linked_image.html

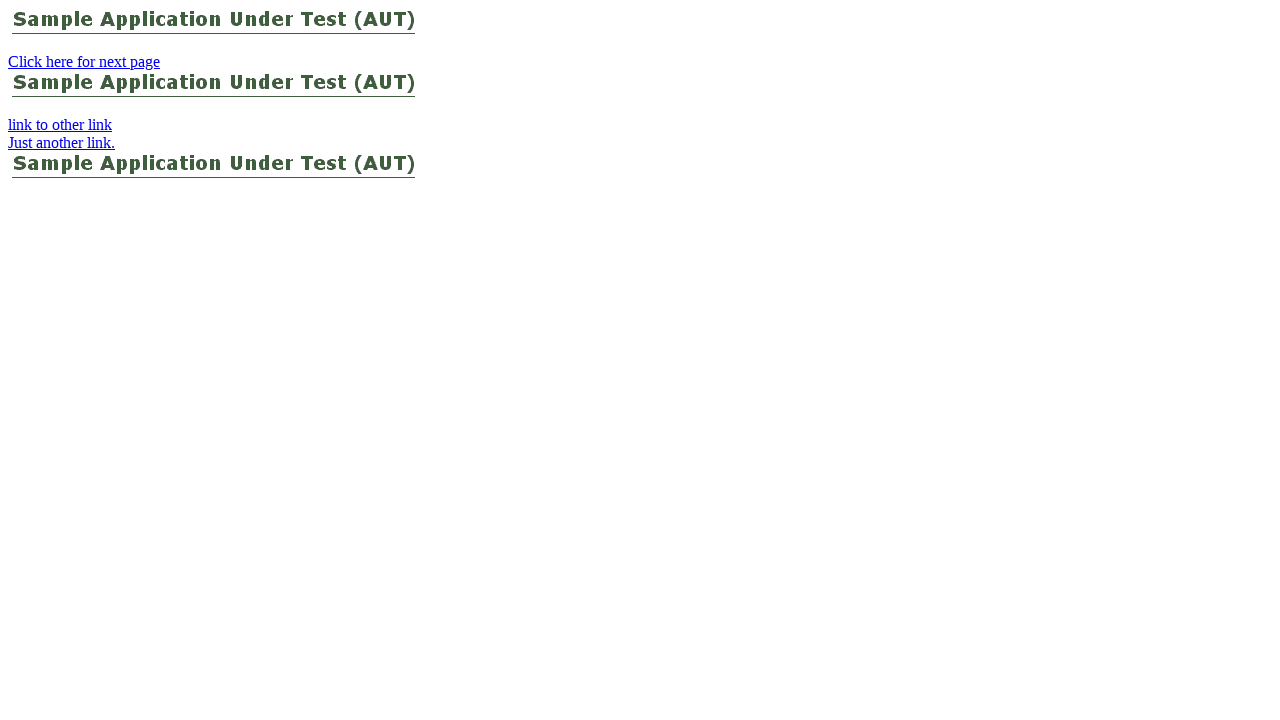

Navigated to linked_image.html page with fragment anchor #linkToAnchorOnThisPage
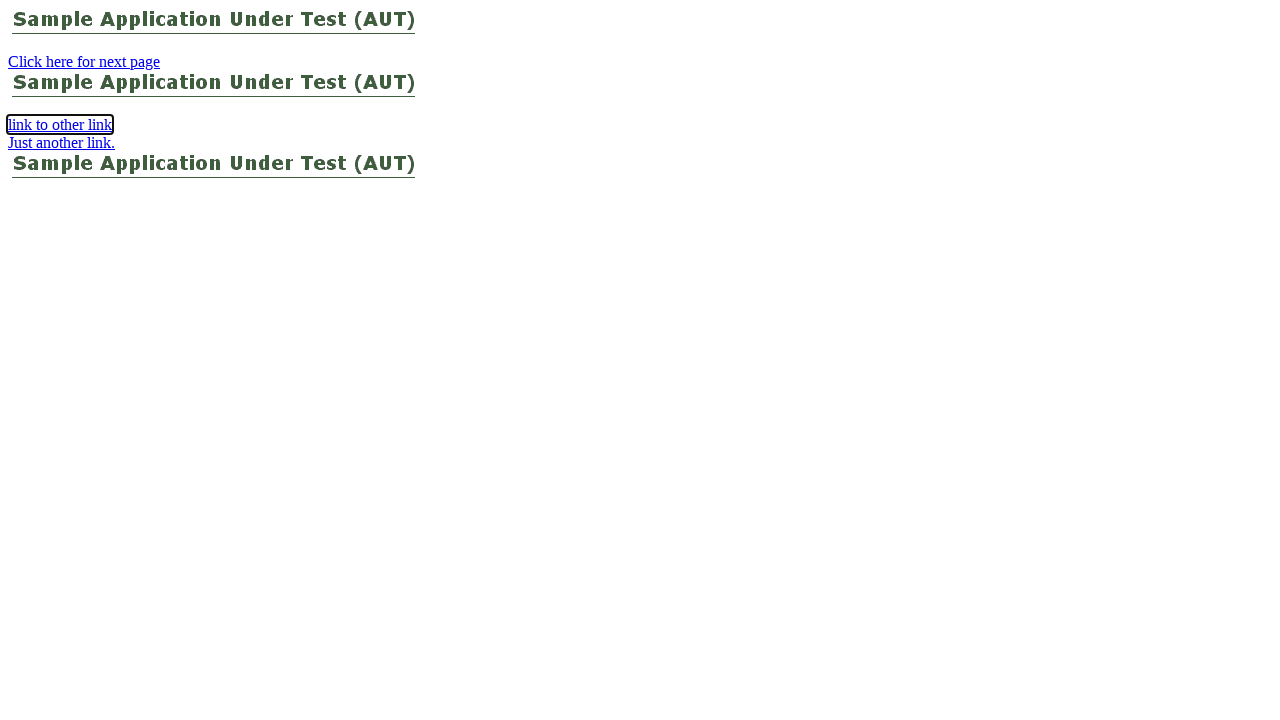

Page load completed and fragment navigation event triggered
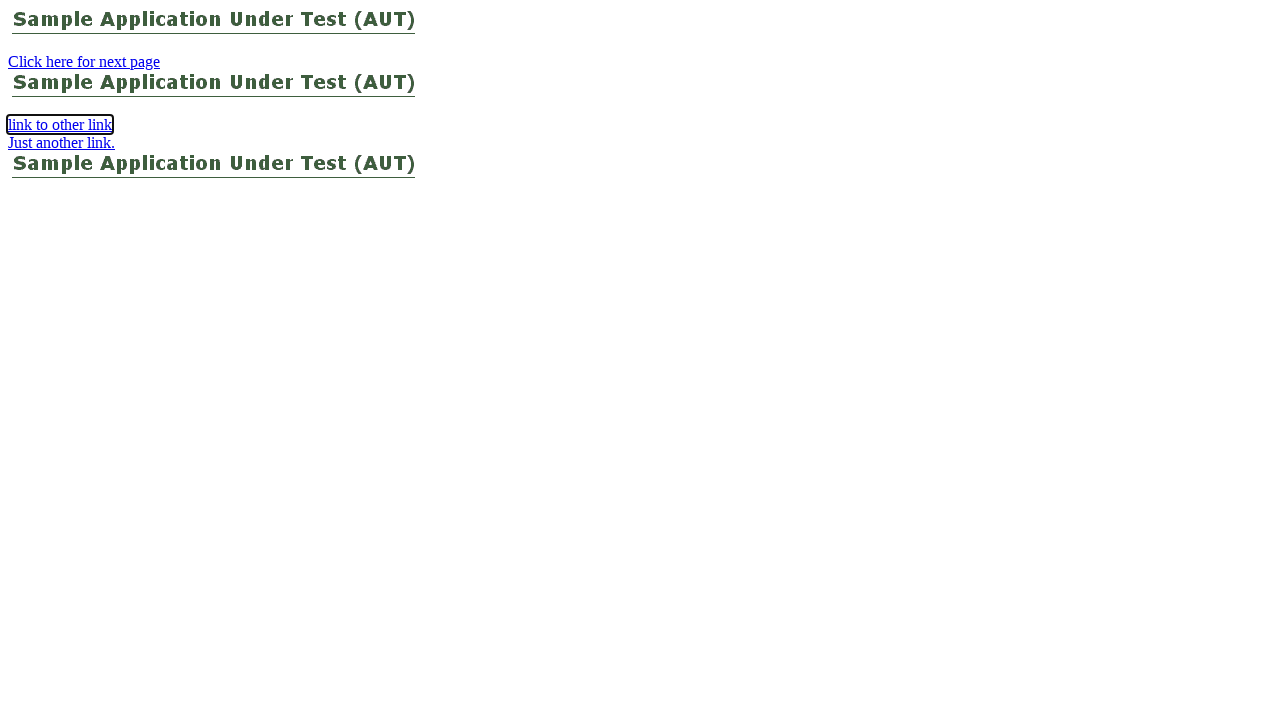

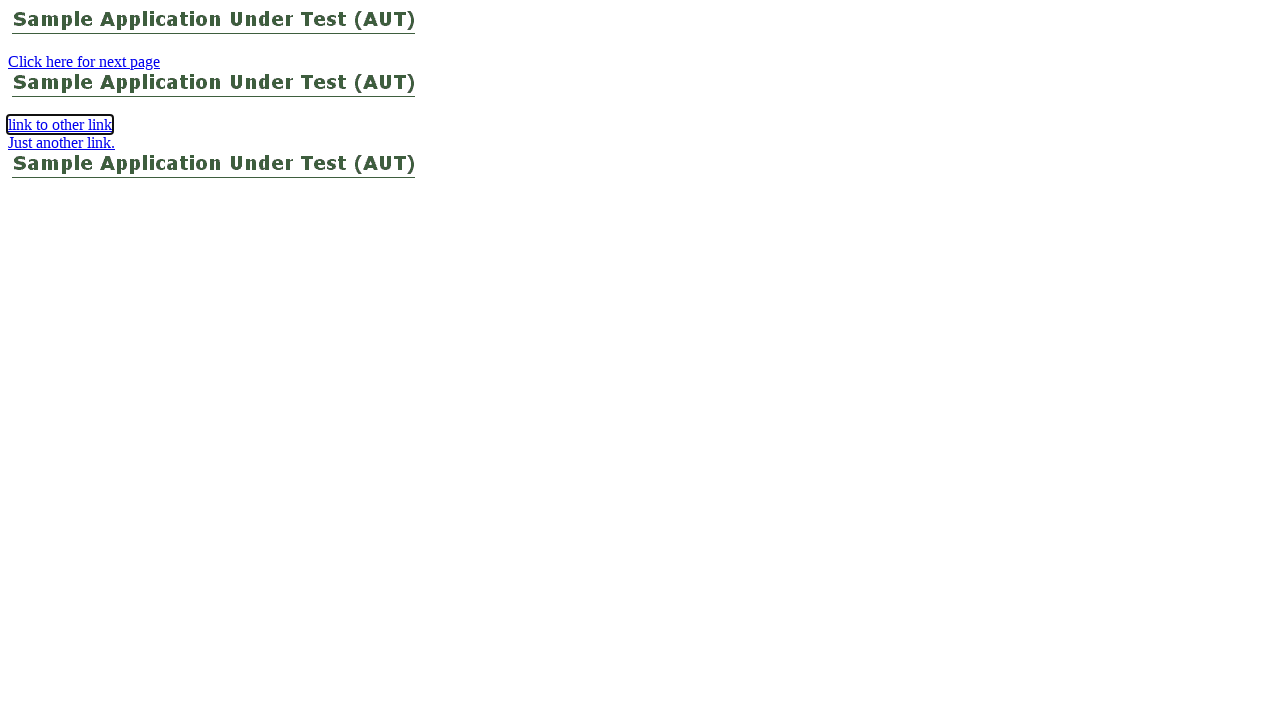